Tests multiple windows functionality by opening a new window link in the same tab

Starting URL: https://the-internet.herokuapp.com/

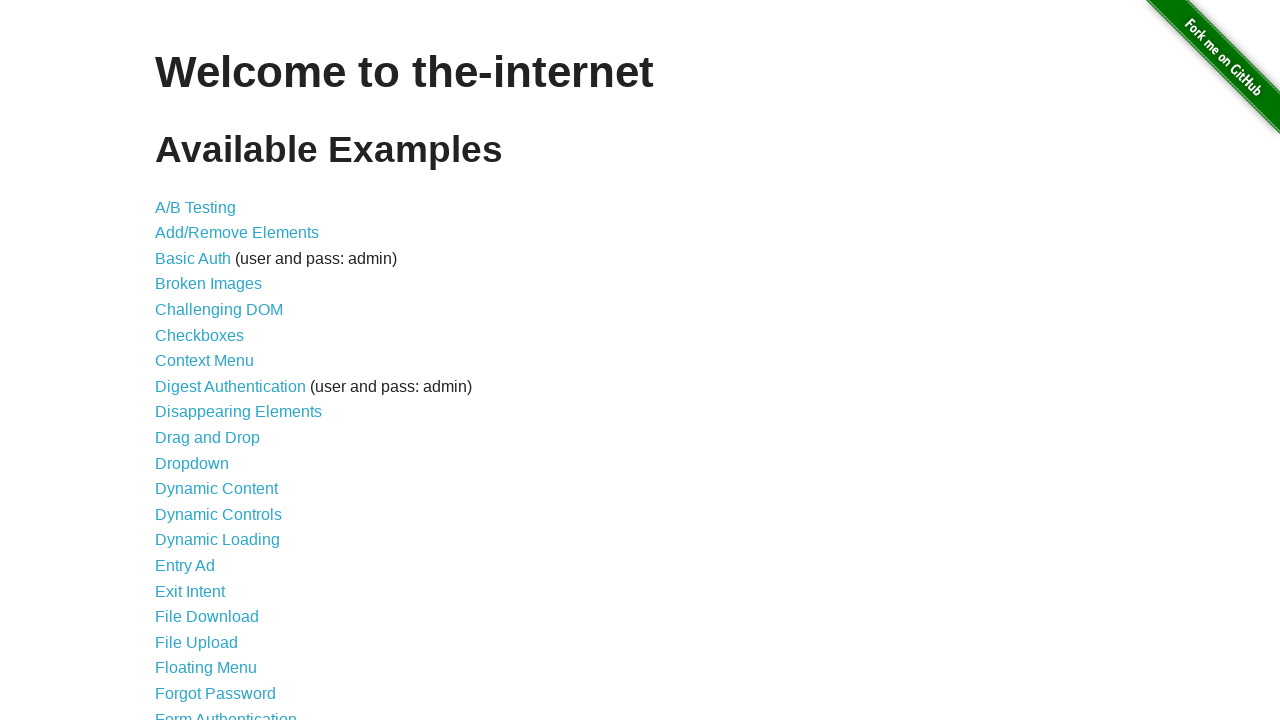

Clicked on Windows link to navigate to multiple windows page at (218, 369) on a[href="/windows"]
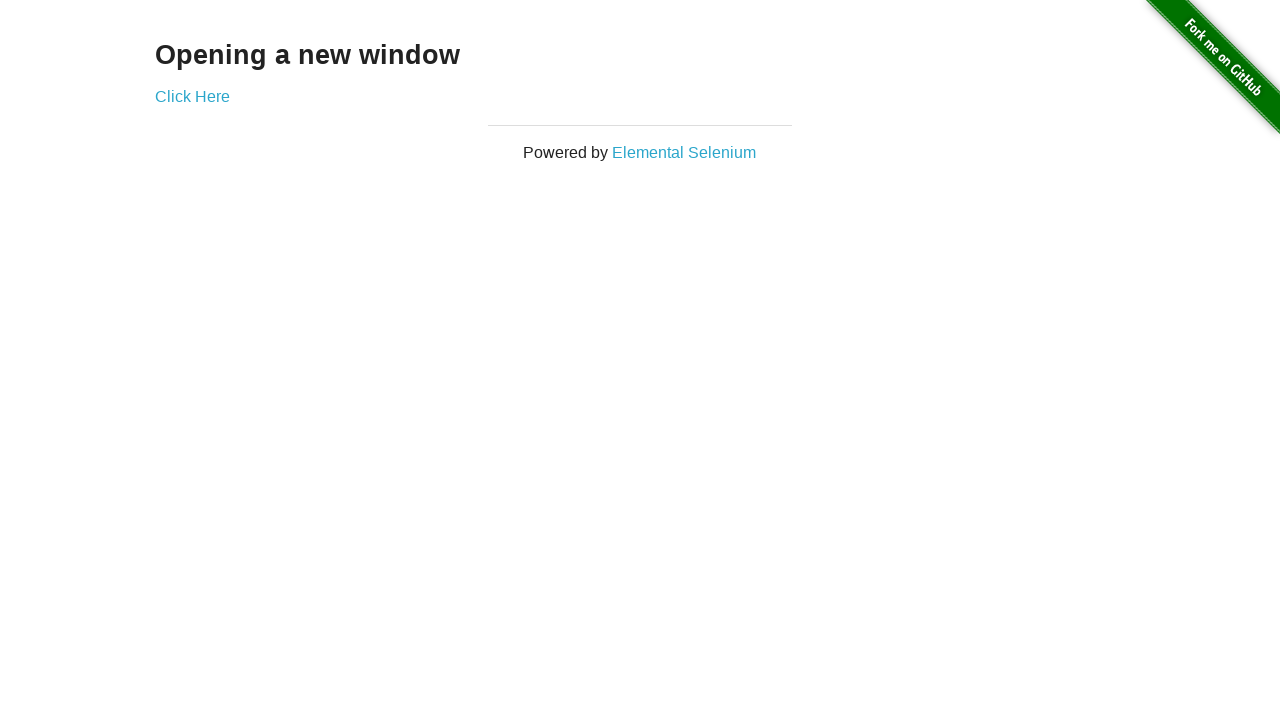

Removed target attribute from new window link to open in same tab
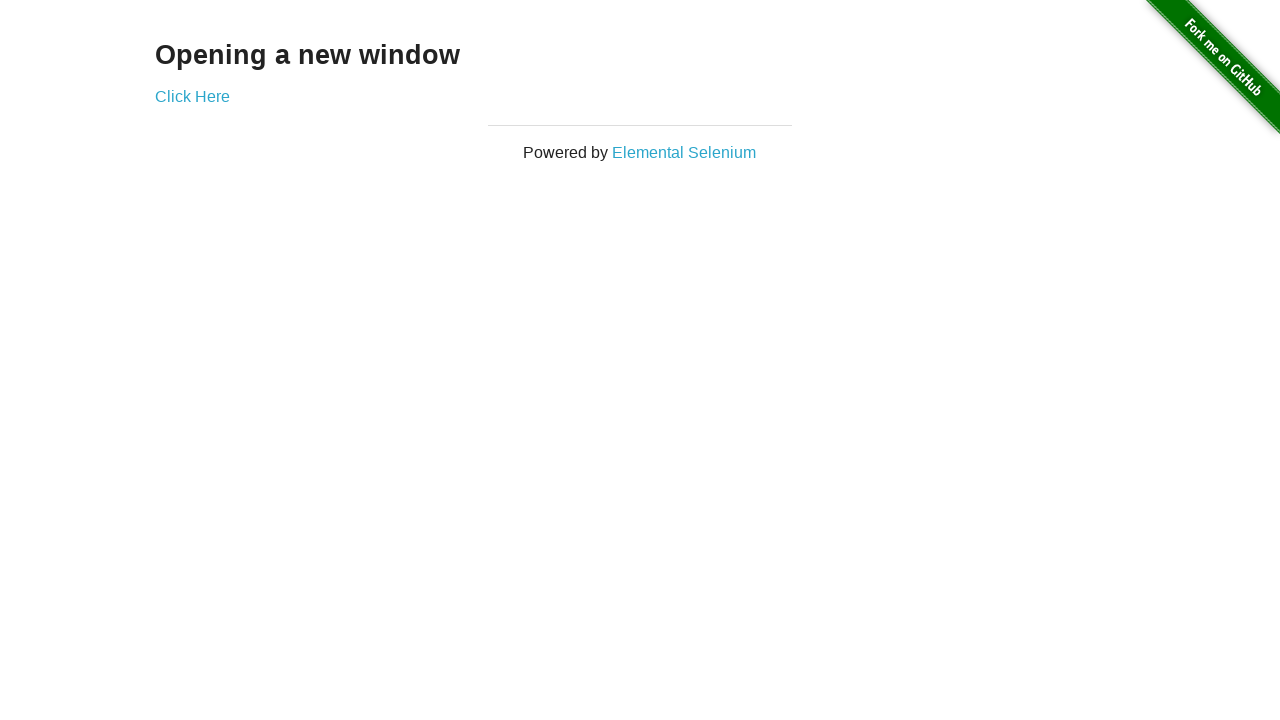

Clicked new window link, which now opens in the same tab at (192, 96) on a[href="/windows/new"]
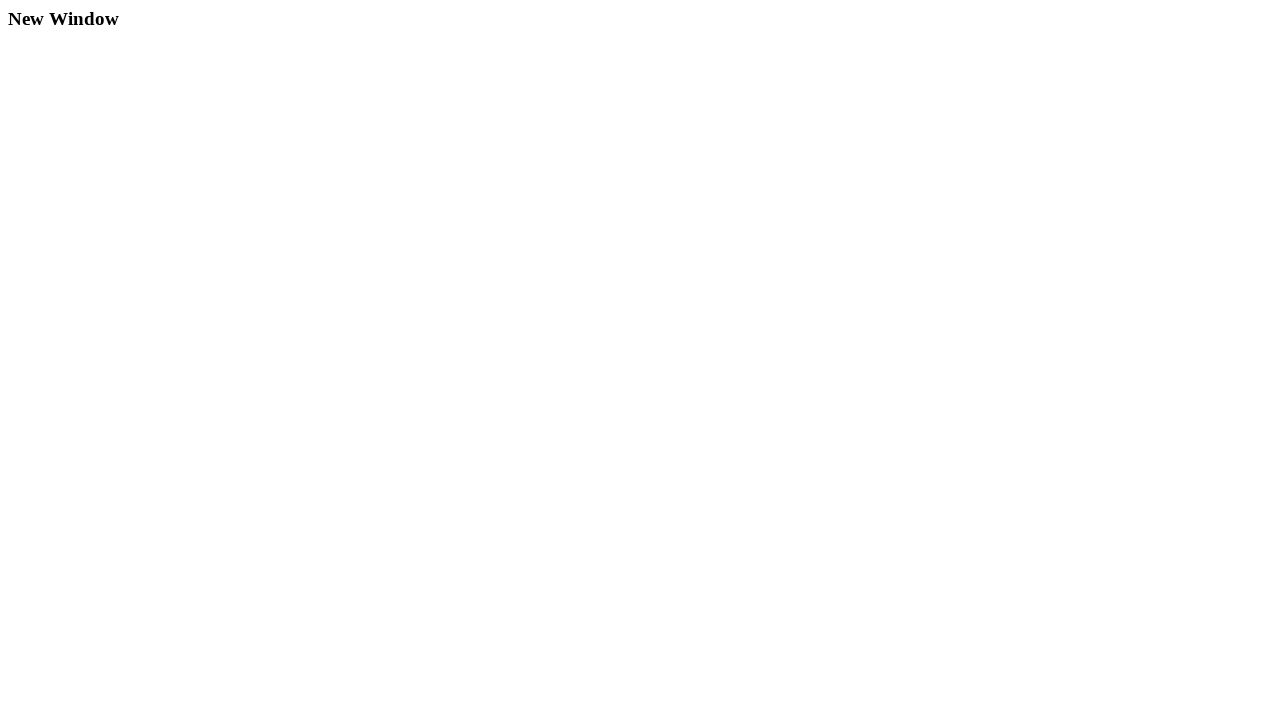

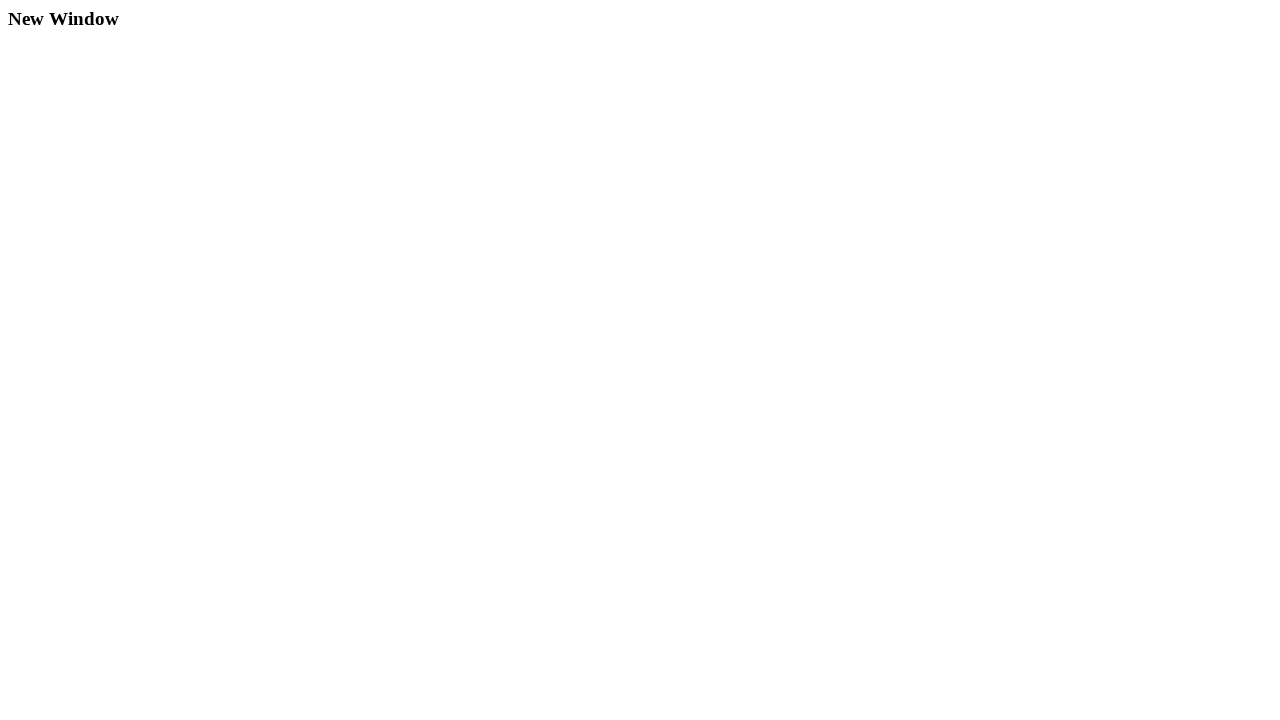